Tests login with incorrect password (all caps) to verify error message

Starting URL: https://the-internet.herokuapp.com/login

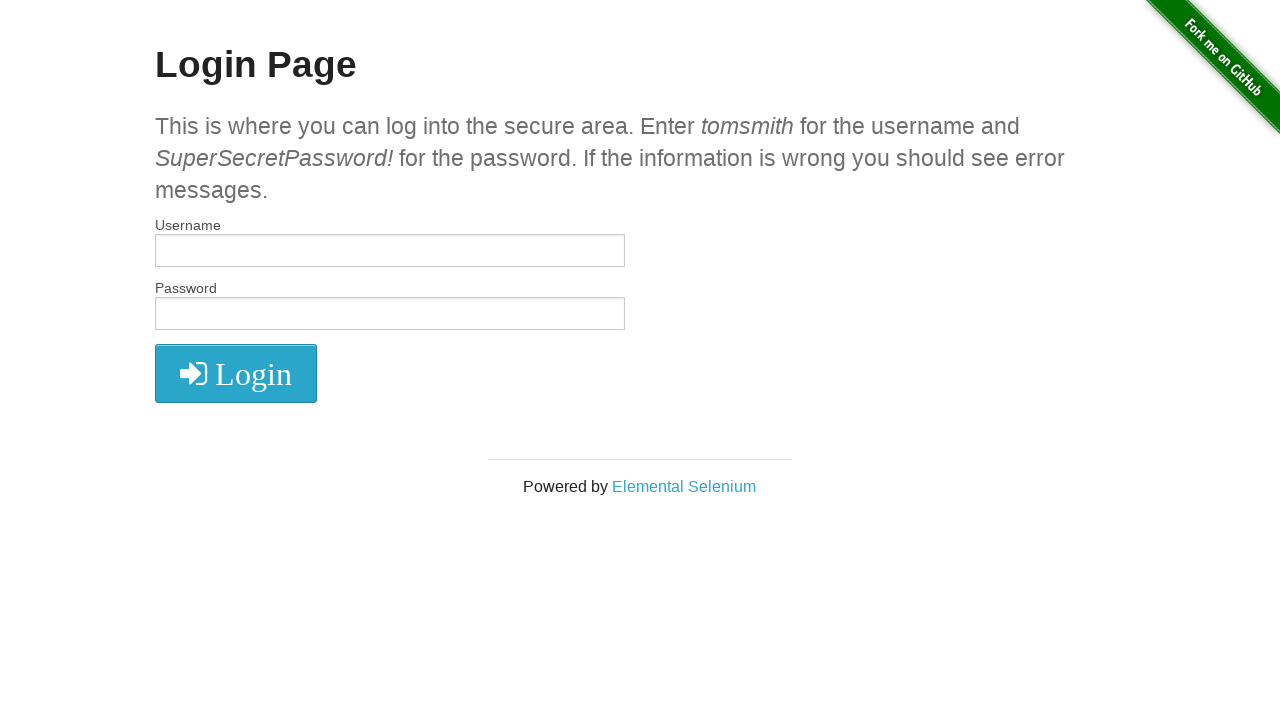

Filled username field with 'tomsmith' on #username
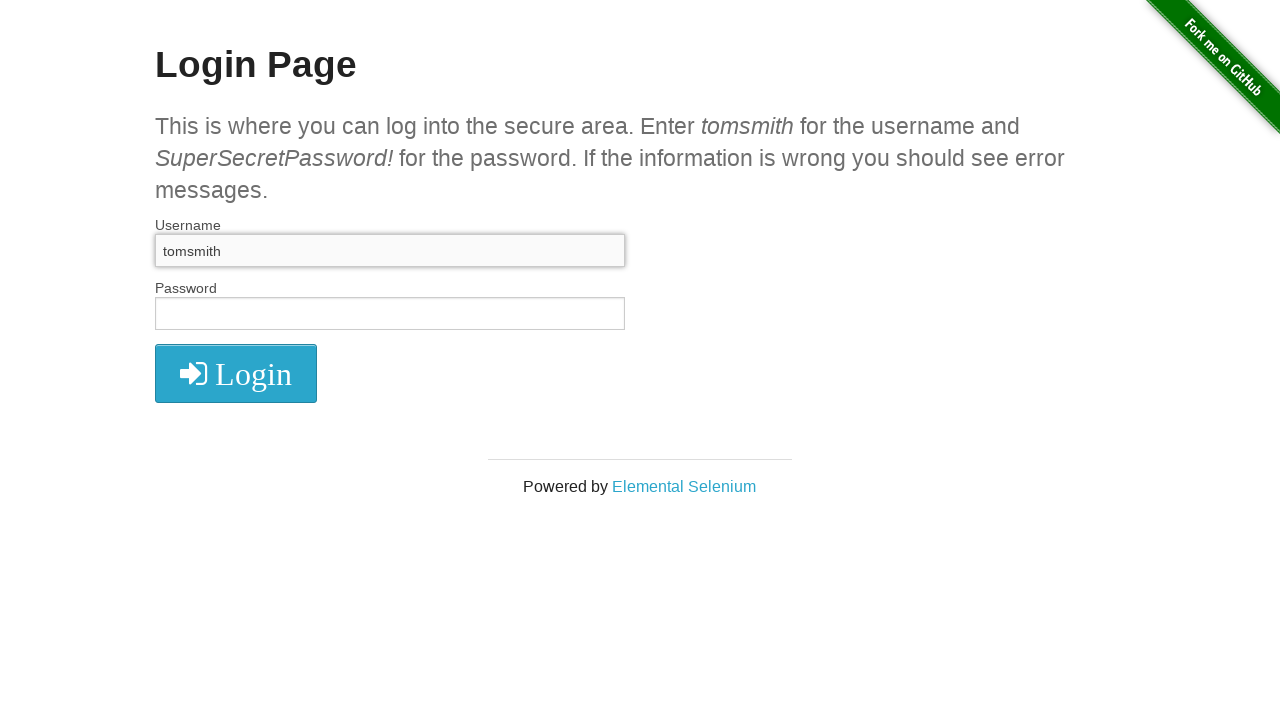

Filled password field with all caps 'SUPERSECRETPASSWORD!' on #password
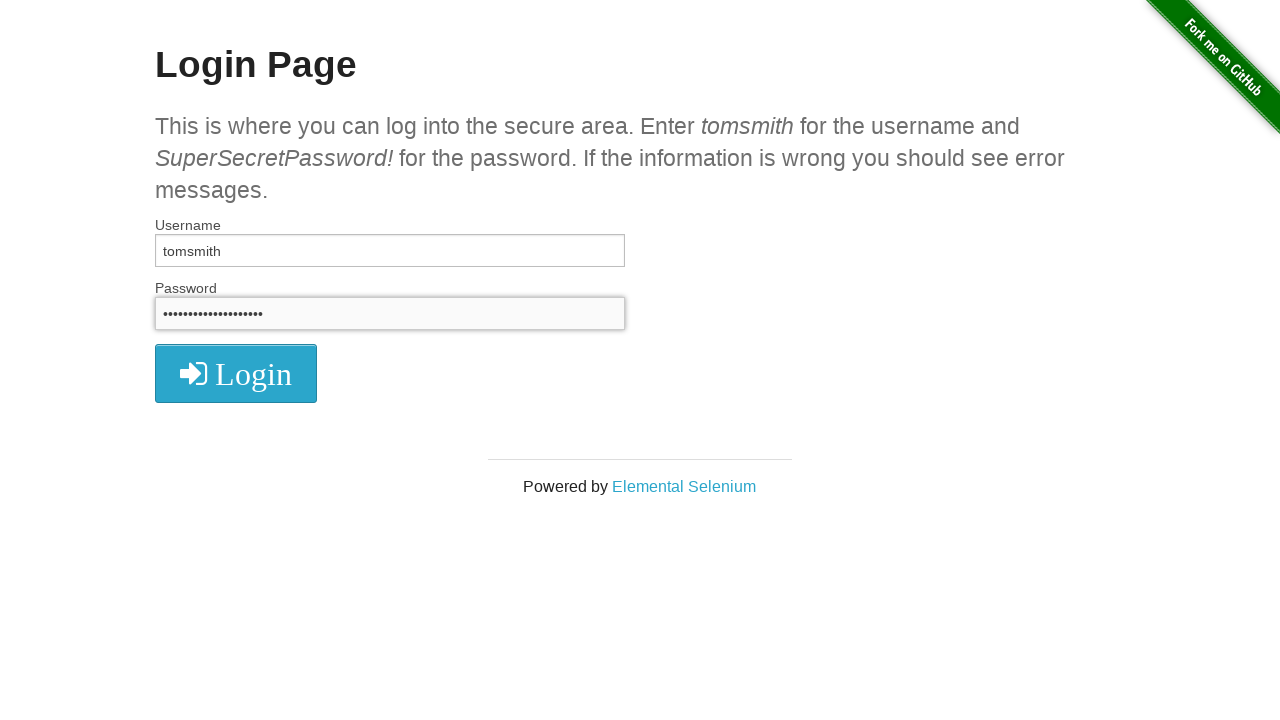

Clicked login submit button at (236, 373) on button[type='submit']
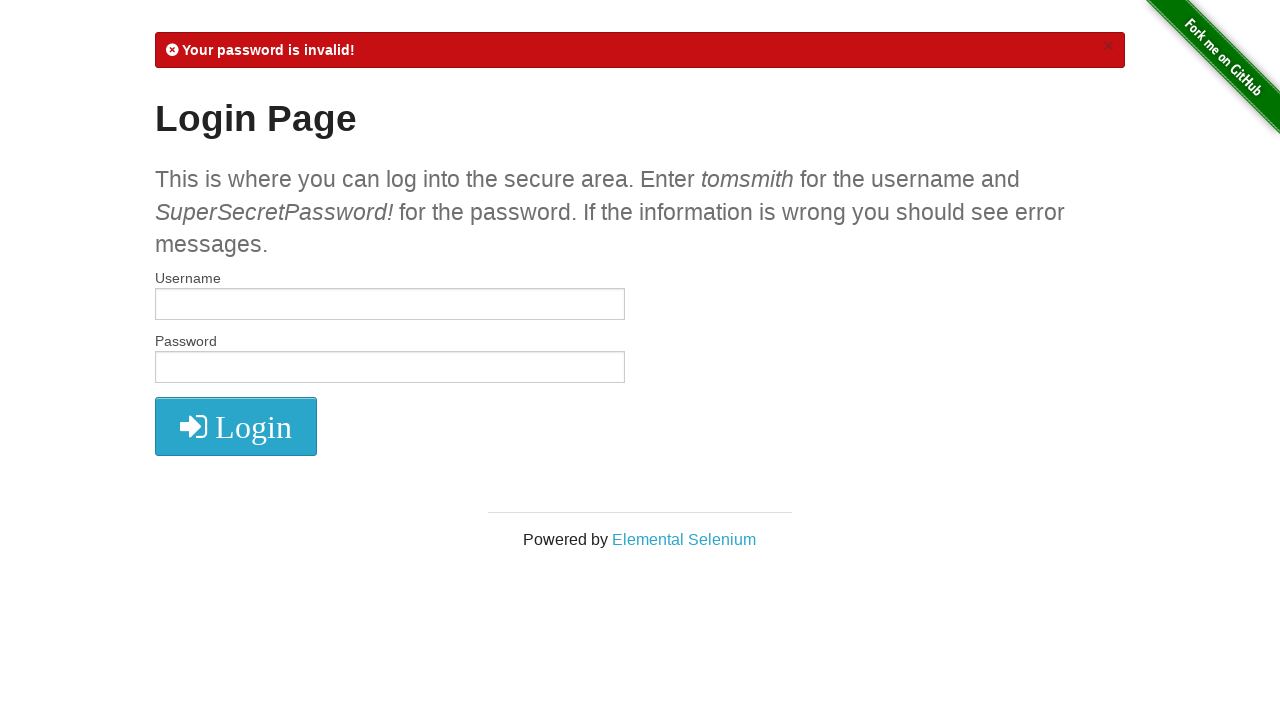

Error message appeared confirming incorrect password rejection
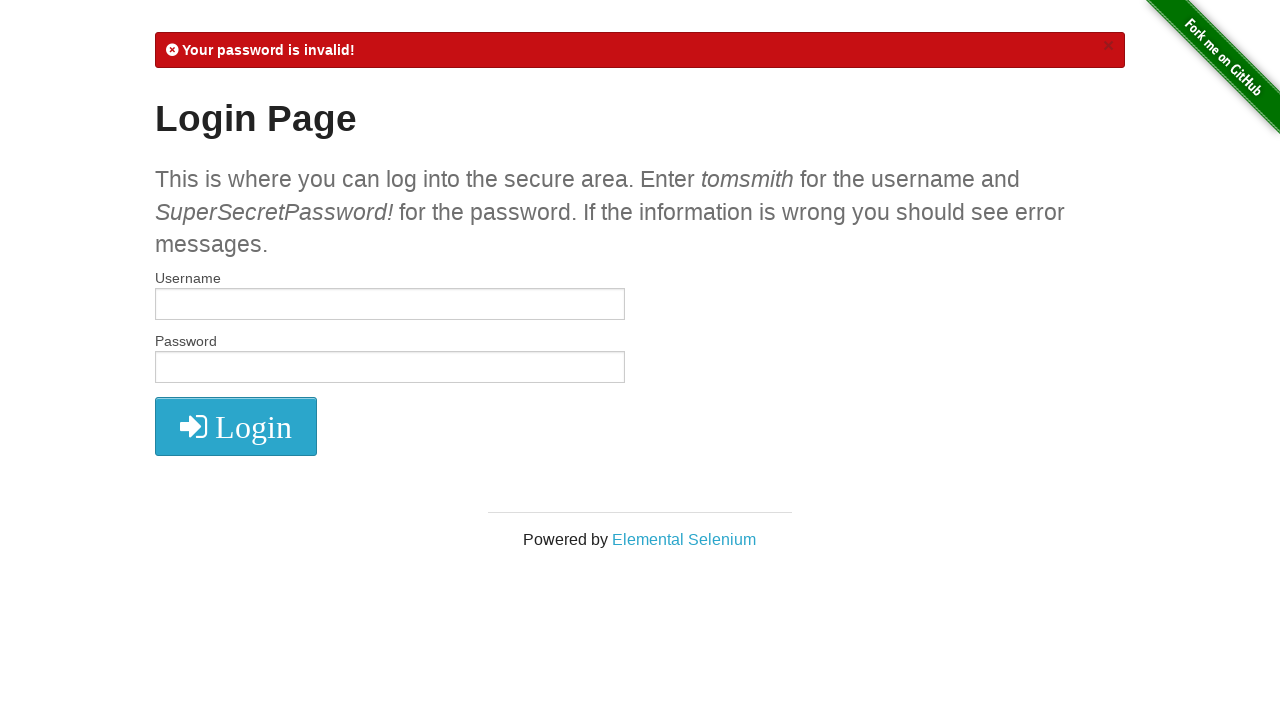

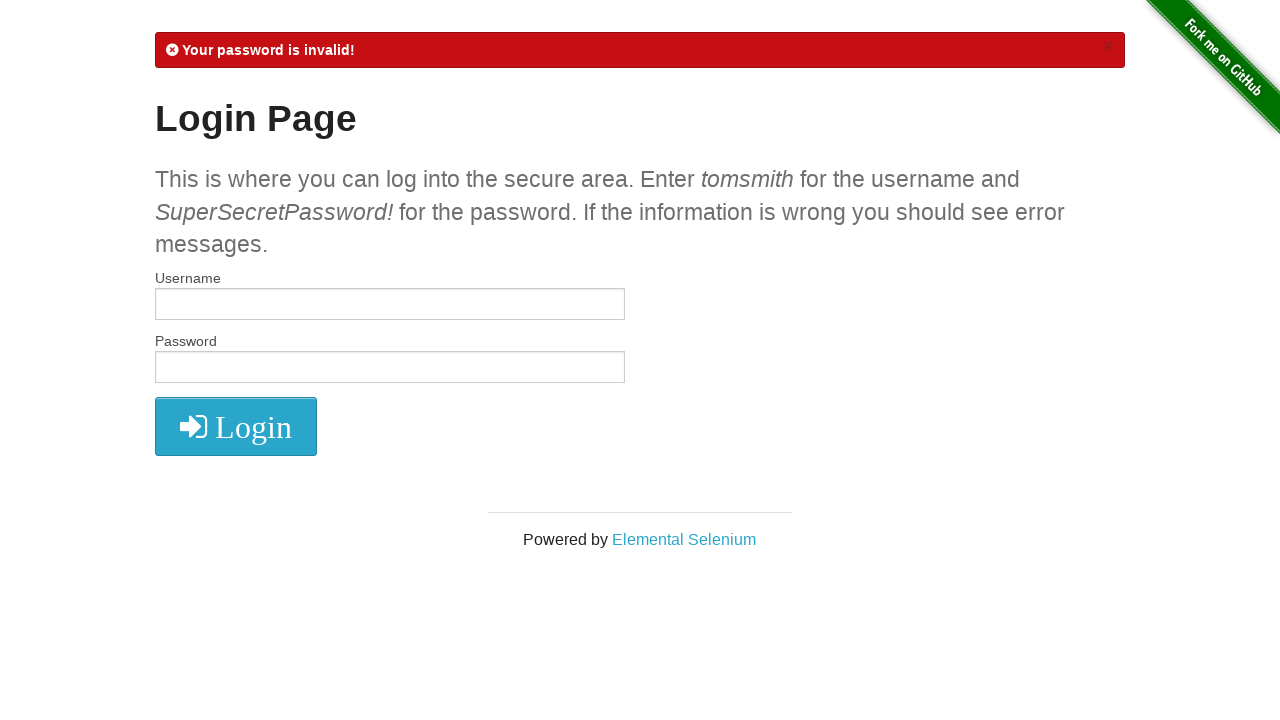